Tests drag and drop functionality on jQuery UI demo page by dragging an element and dropping it onto a target droppable area

Starting URL: https://jqueryui.com/droppable

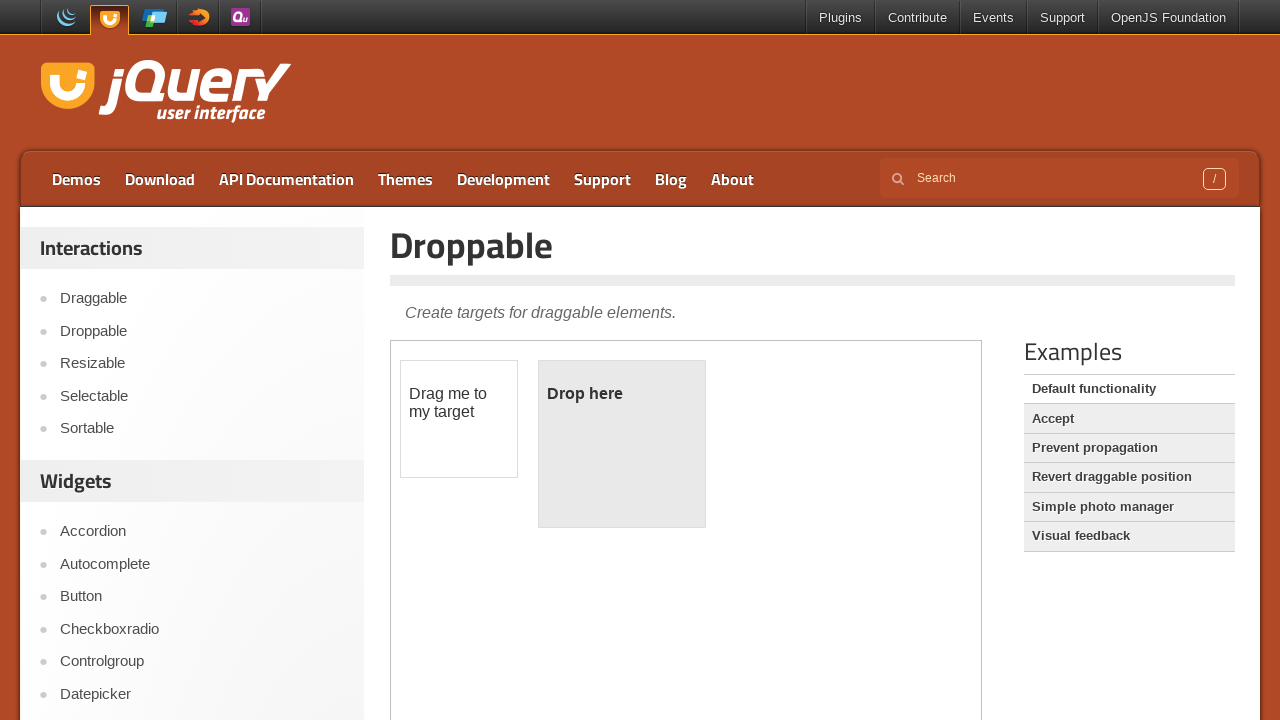

Located the iframe containing the drag and drop demo
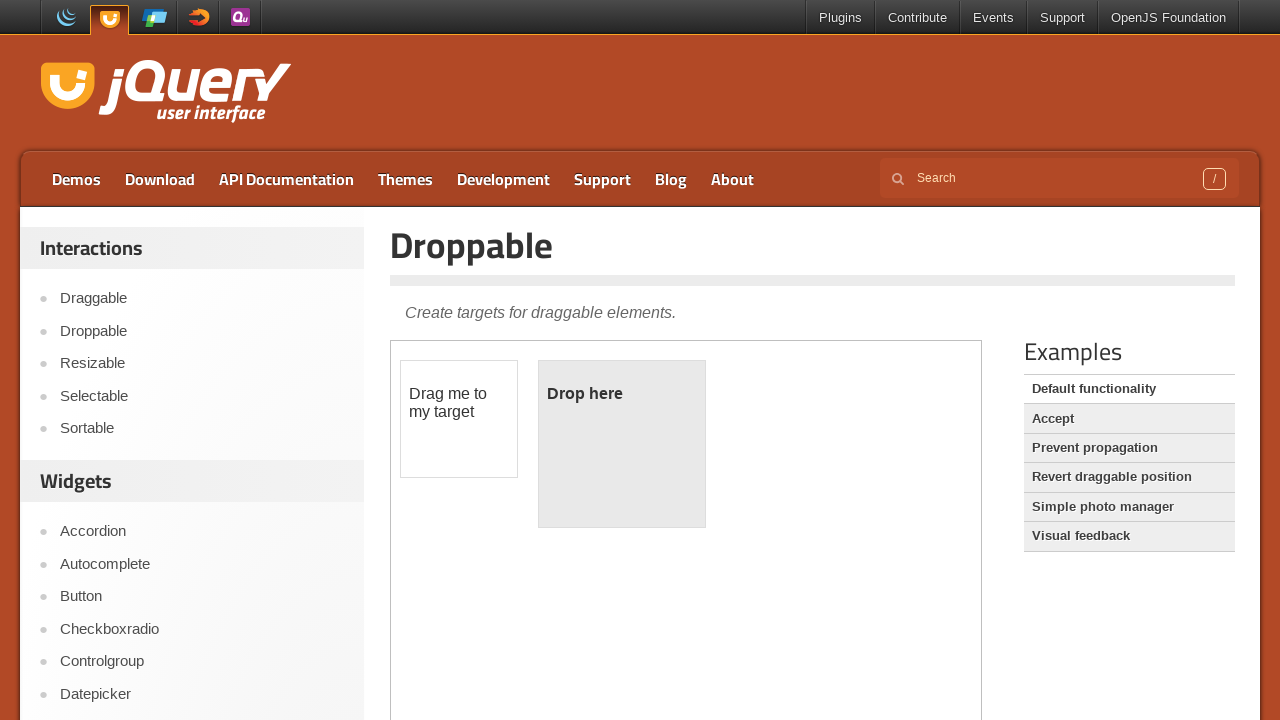

Located the draggable element
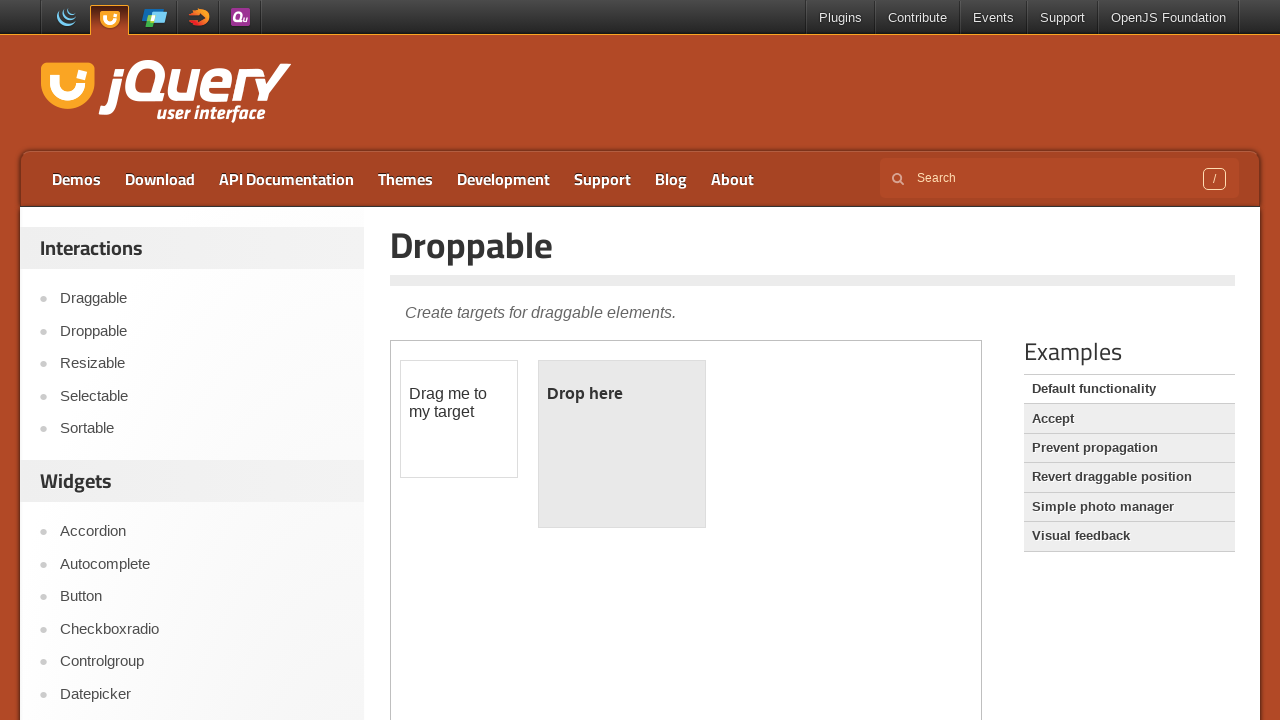

Located the droppable target element
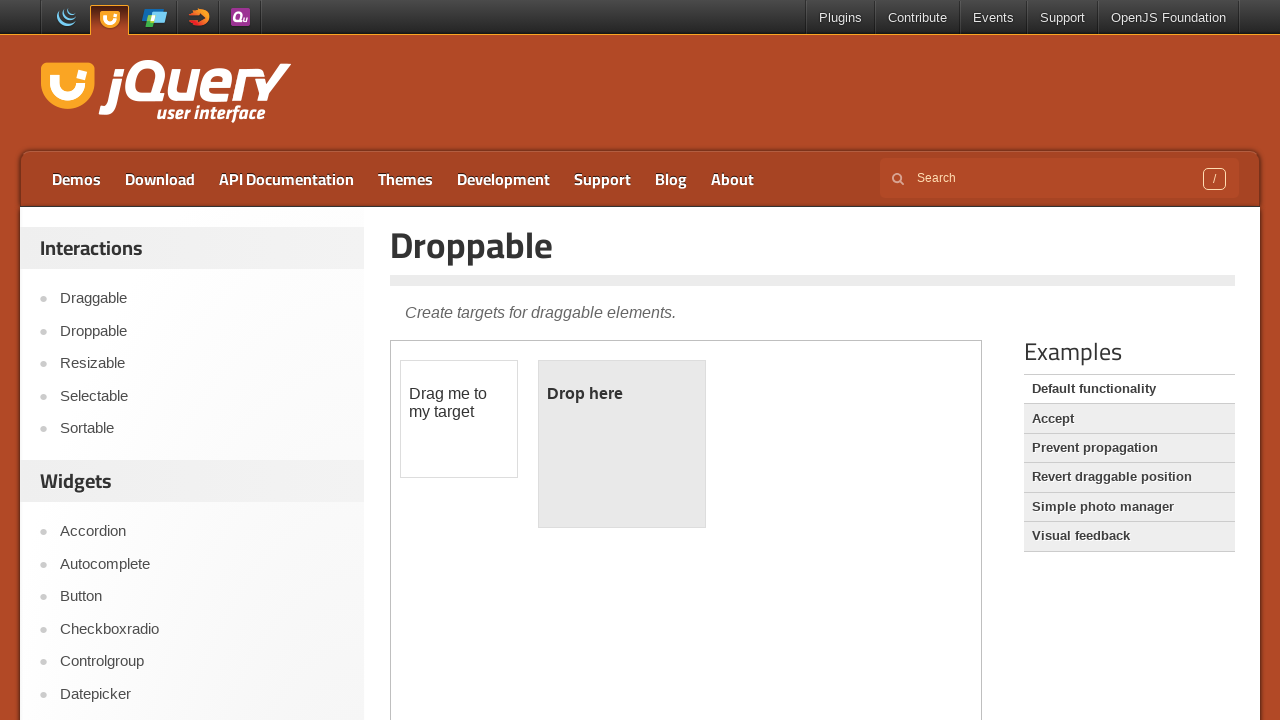

Dragged the element and dropped it onto the droppable area at (622, 444)
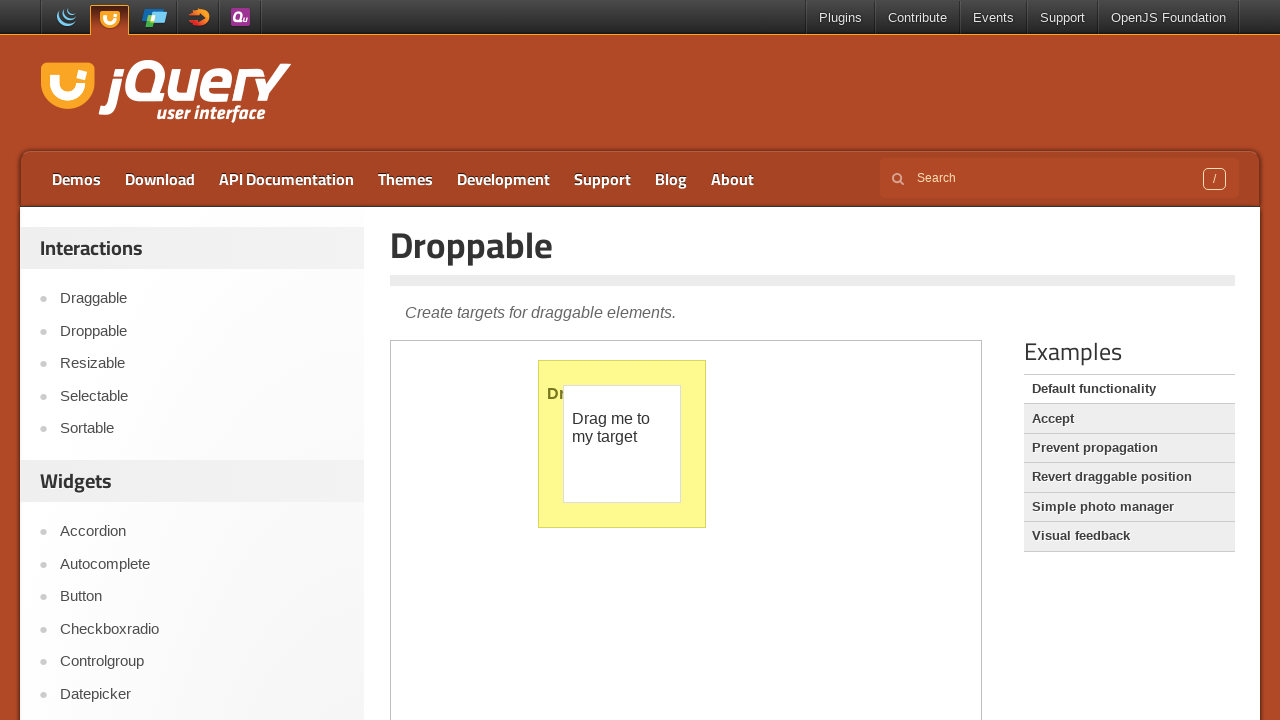

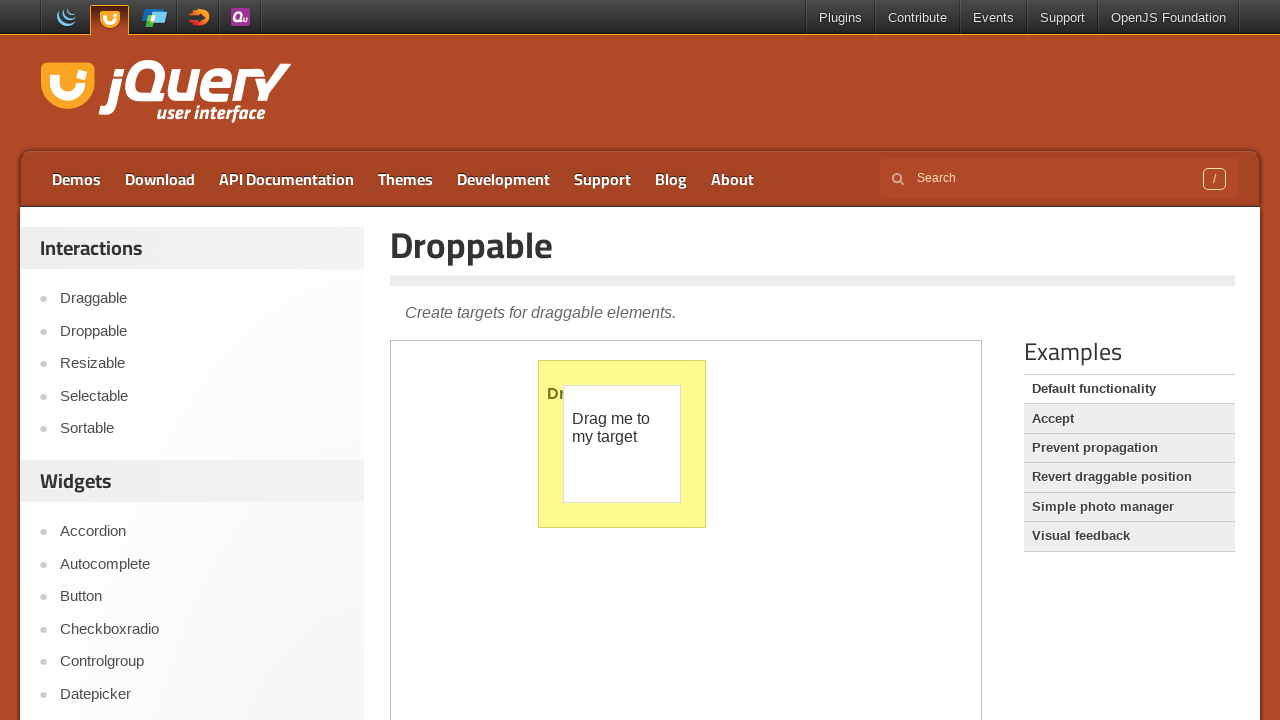